Tests window handling by clicking a button that opens a new window, switching to the child window, and clicking on a Training link

Starting URL: https://skpatro.github.io/demo/links/

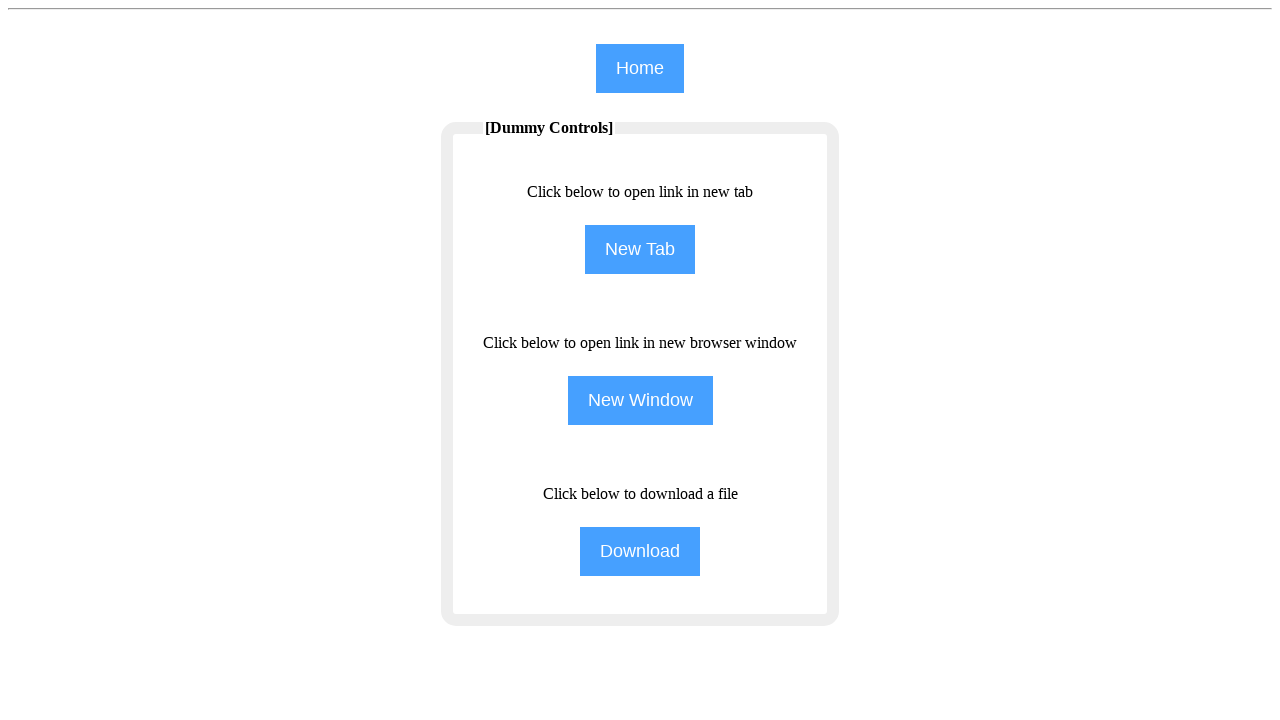

Clicked second button to open new window at (640, 250) on (//input[@type='button'])[2]
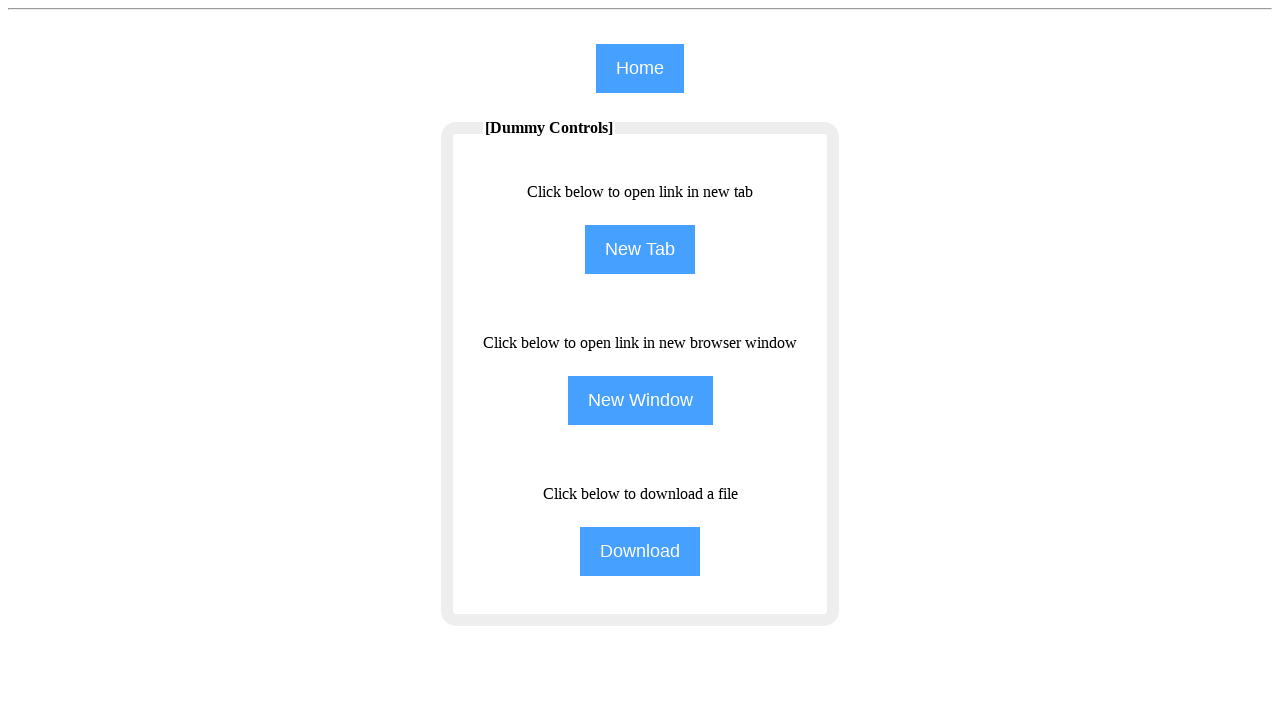

Obtained child window page object
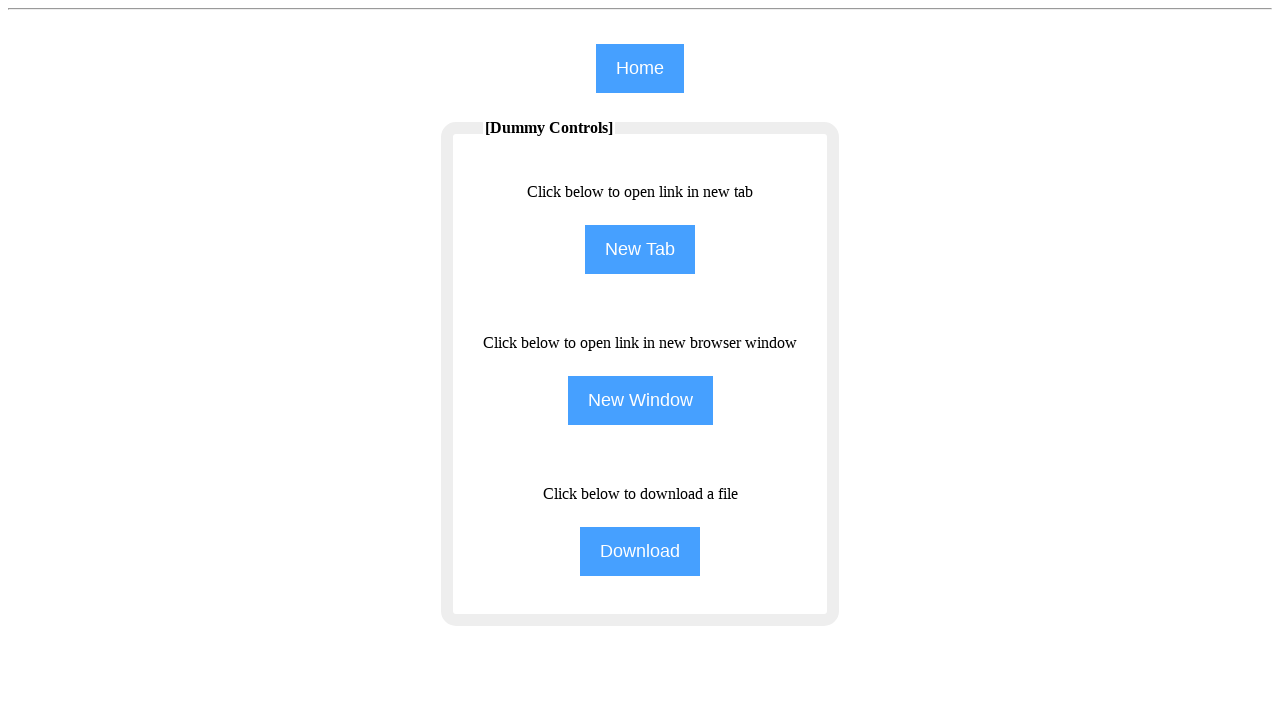

Child window page loaded
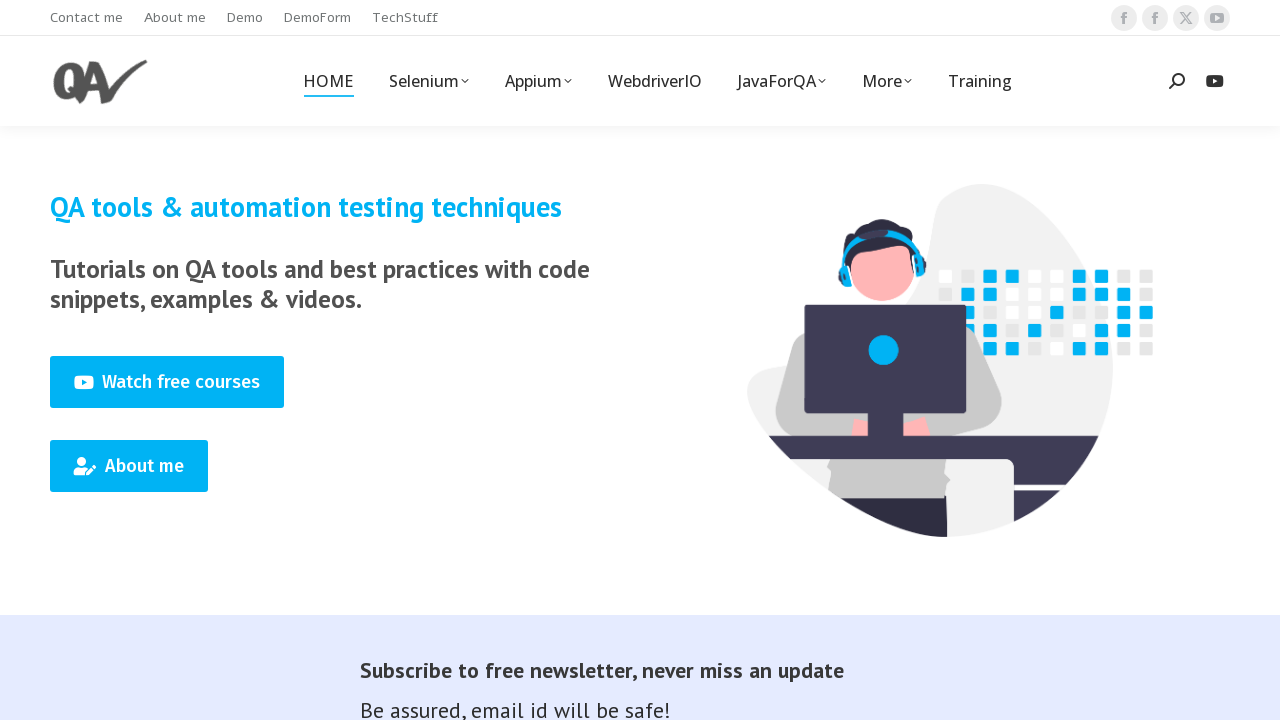

Clicked Training link in child window at (980, 81) on (//span[text()='Training'])[1]
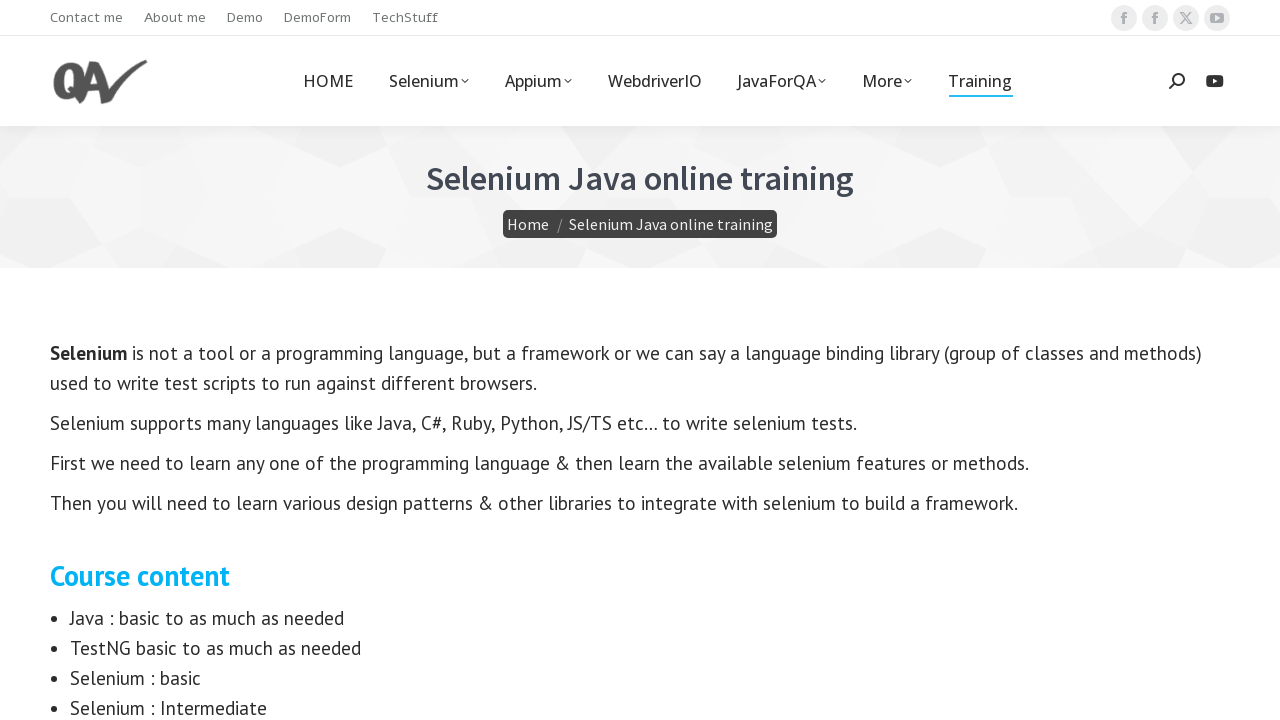

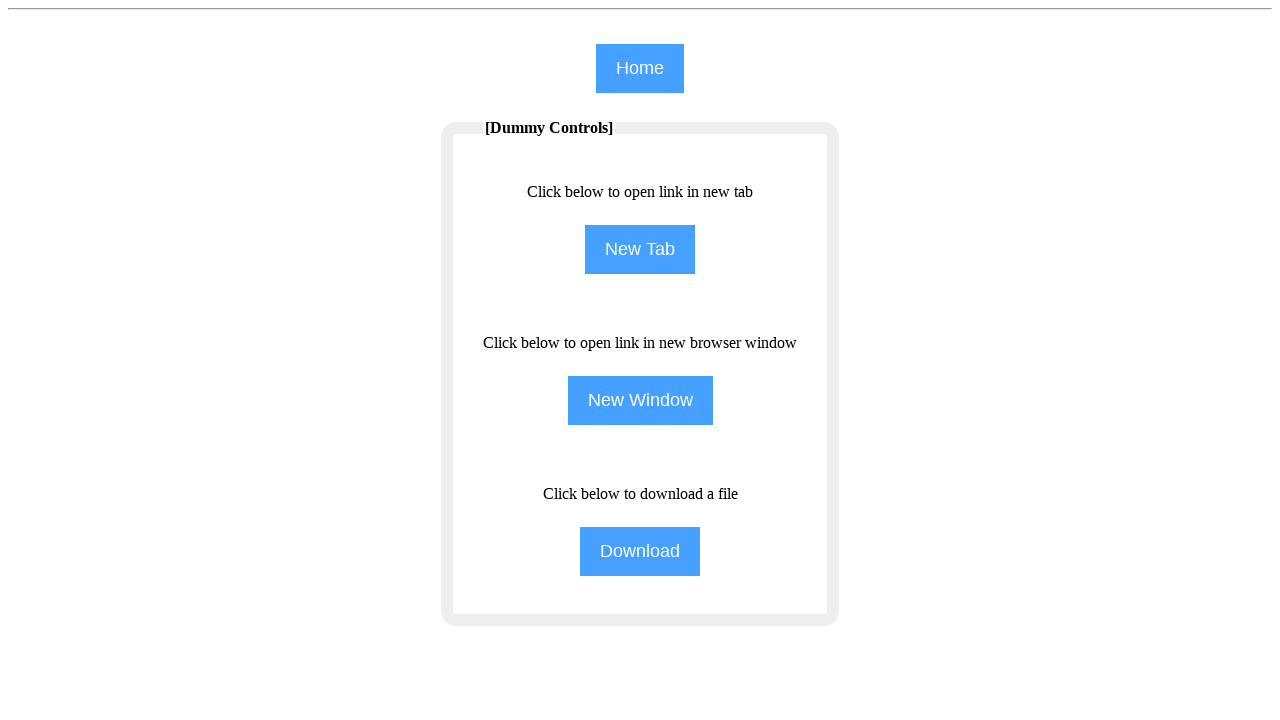